Tests shadow DOM element access by navigating to a shadow DOM example page and verifying text content within a shadow root element

Starting URL: http://watir.com/examples/shadow_dom.html

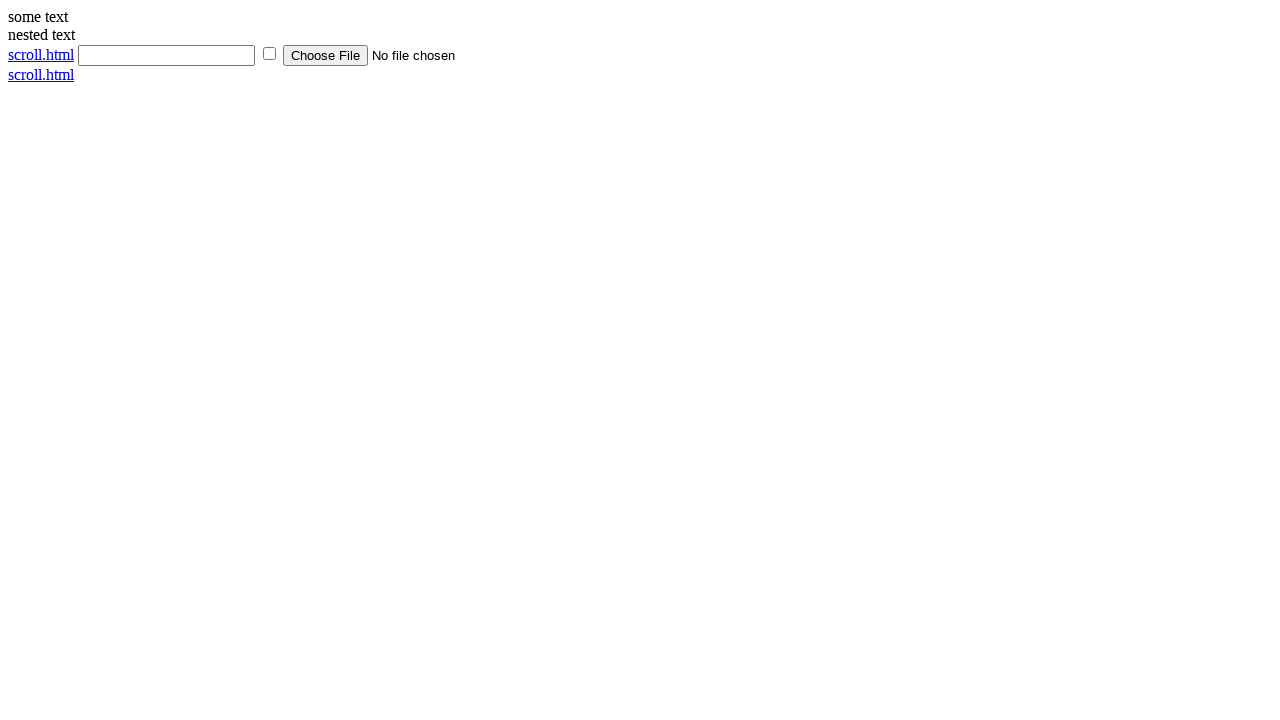

Navigated to shadow DOM example page
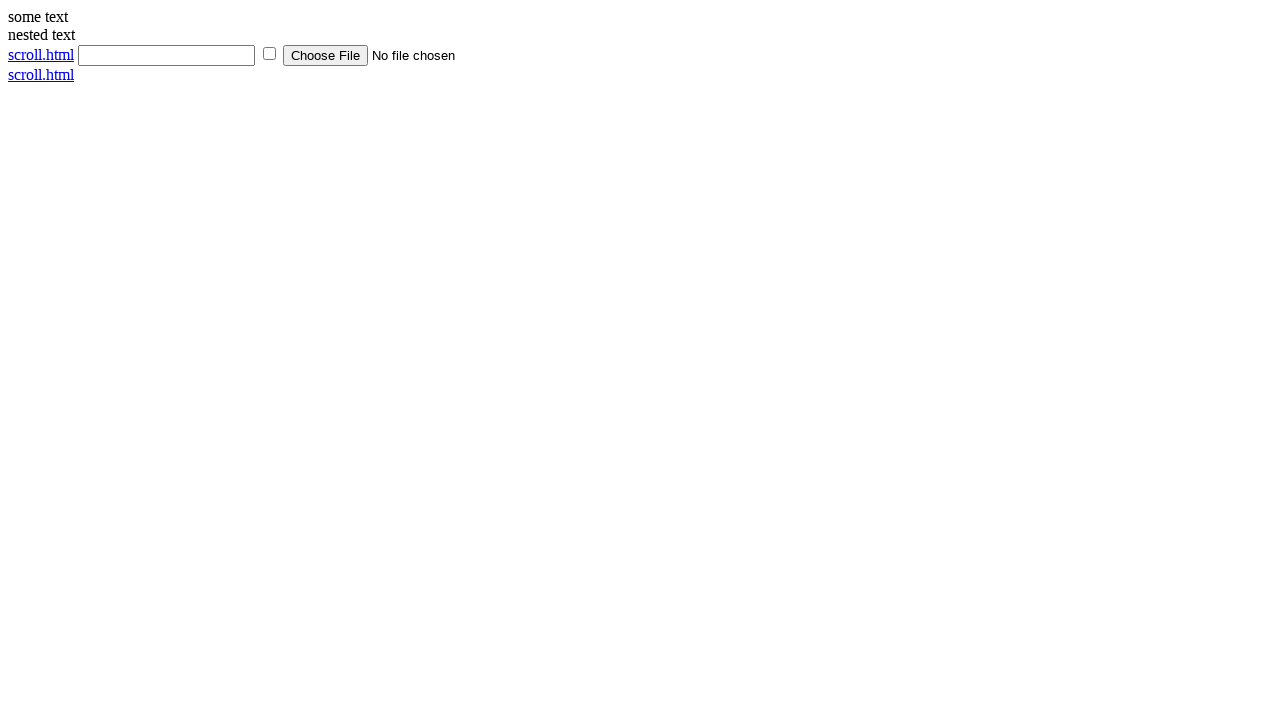

Located shadow host element
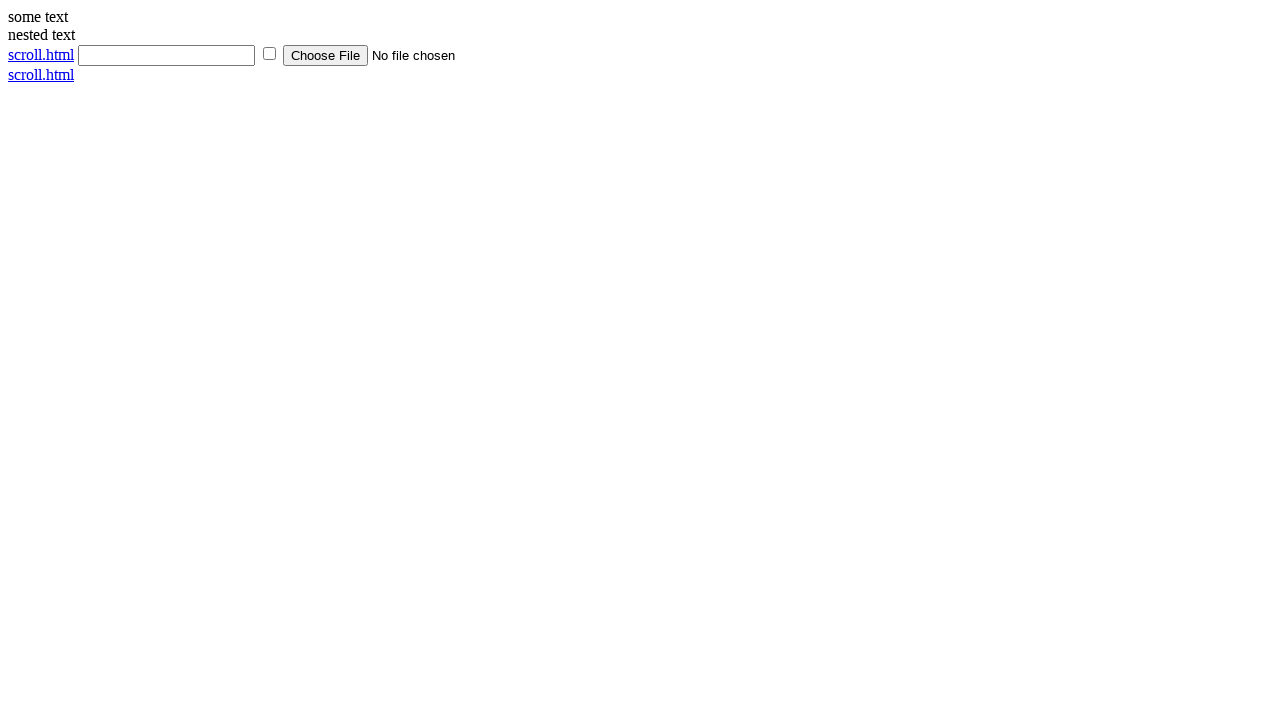

Located shadow content element within shadow root
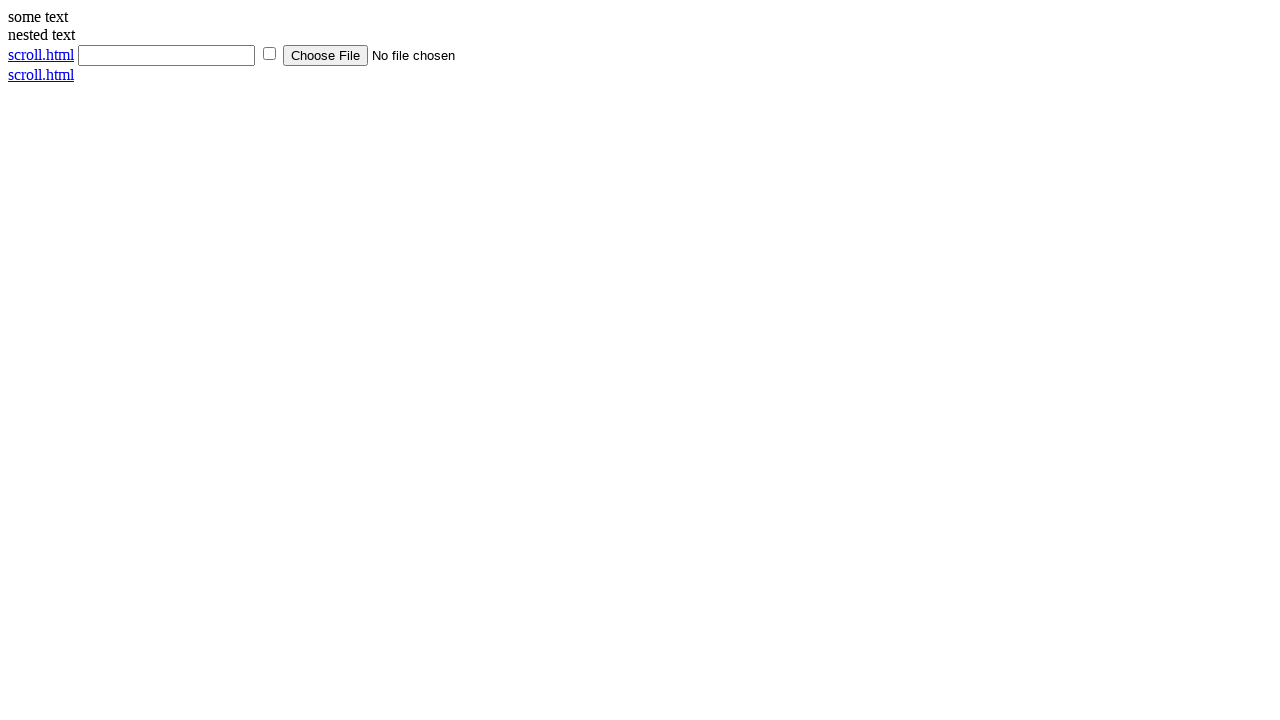

Verified shadow content text matches expected value 'some text'
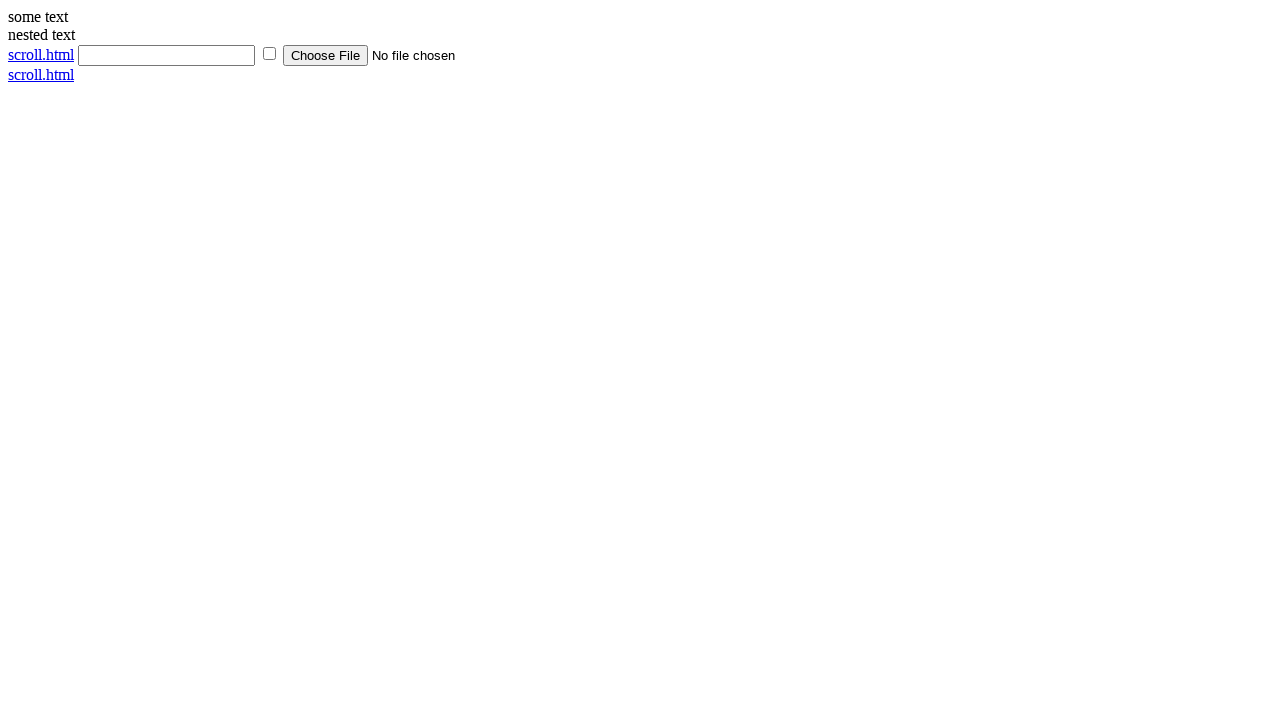

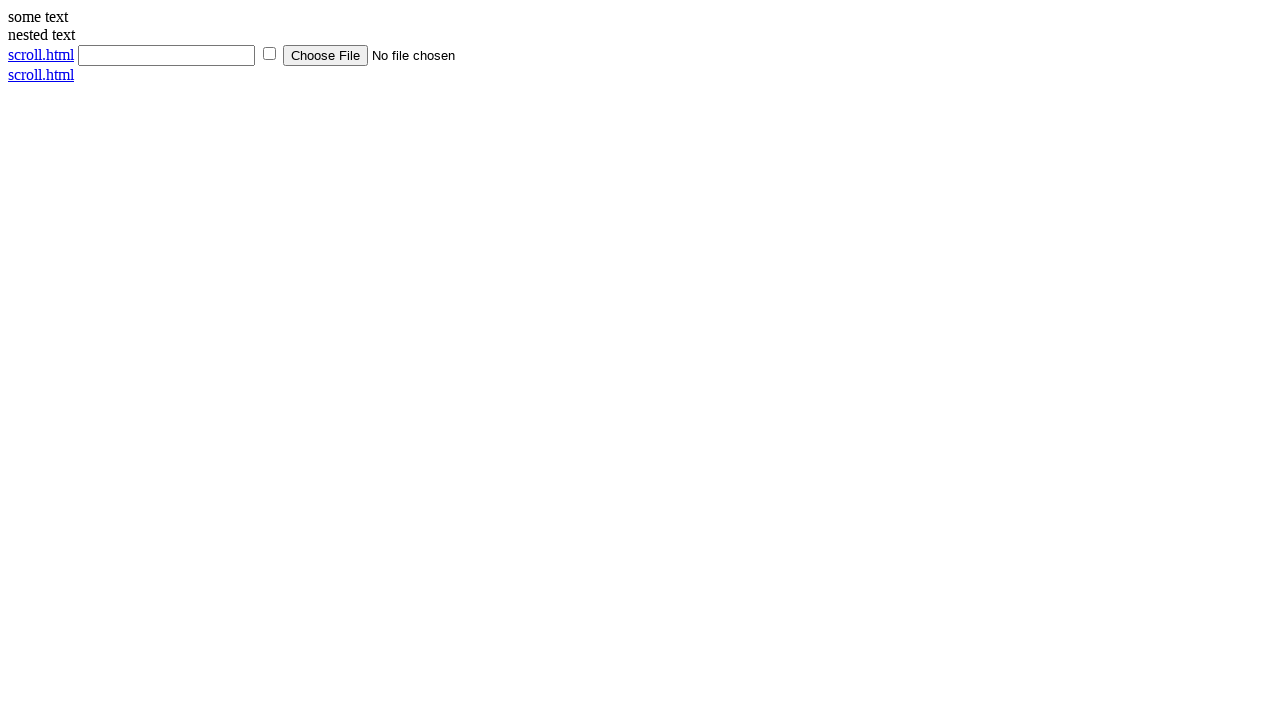